Tests JavaScript alert handling by clicking a button that triggers an alert and then accepting the alert dialog

Starting URL: https://the-internet.herokuapp.com/javascript_alerts

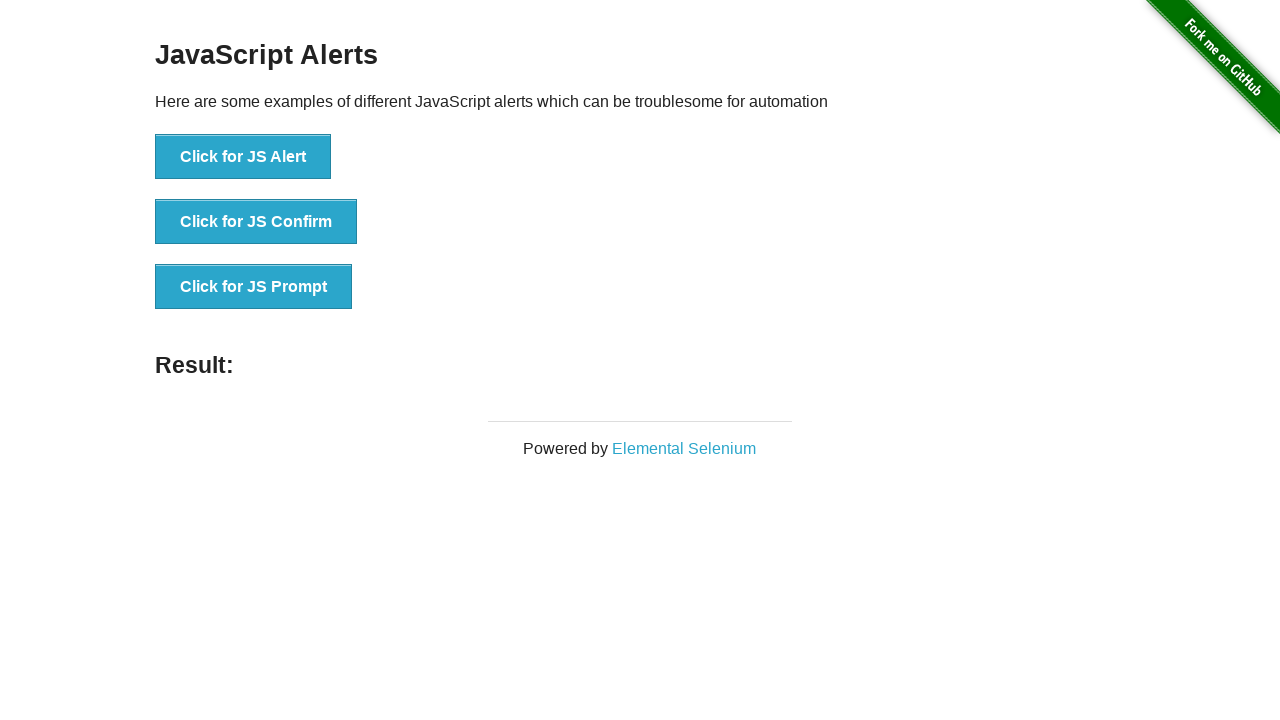

Clicked 'Click for JS Alert' button to trigger JavaScript alert at (243, 157) on xpath=//button[normalize-space()='Click for JS Alert']
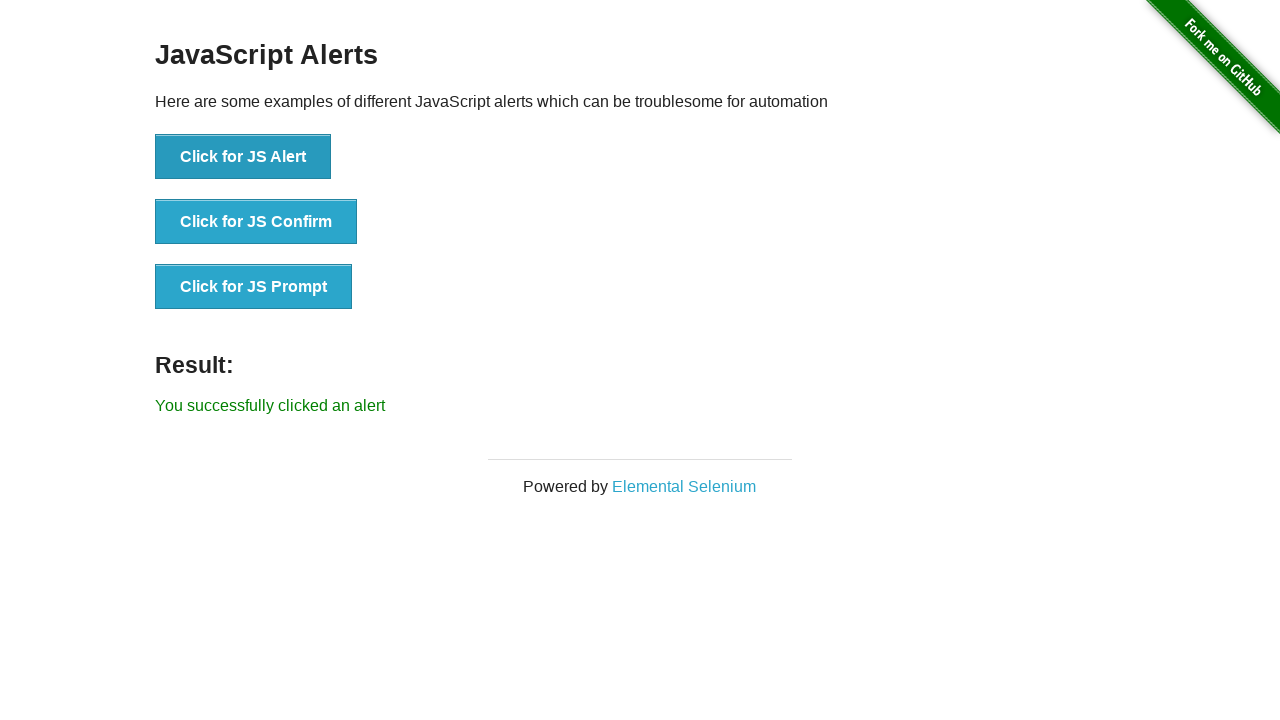

Set up dialog handler to accept alerts
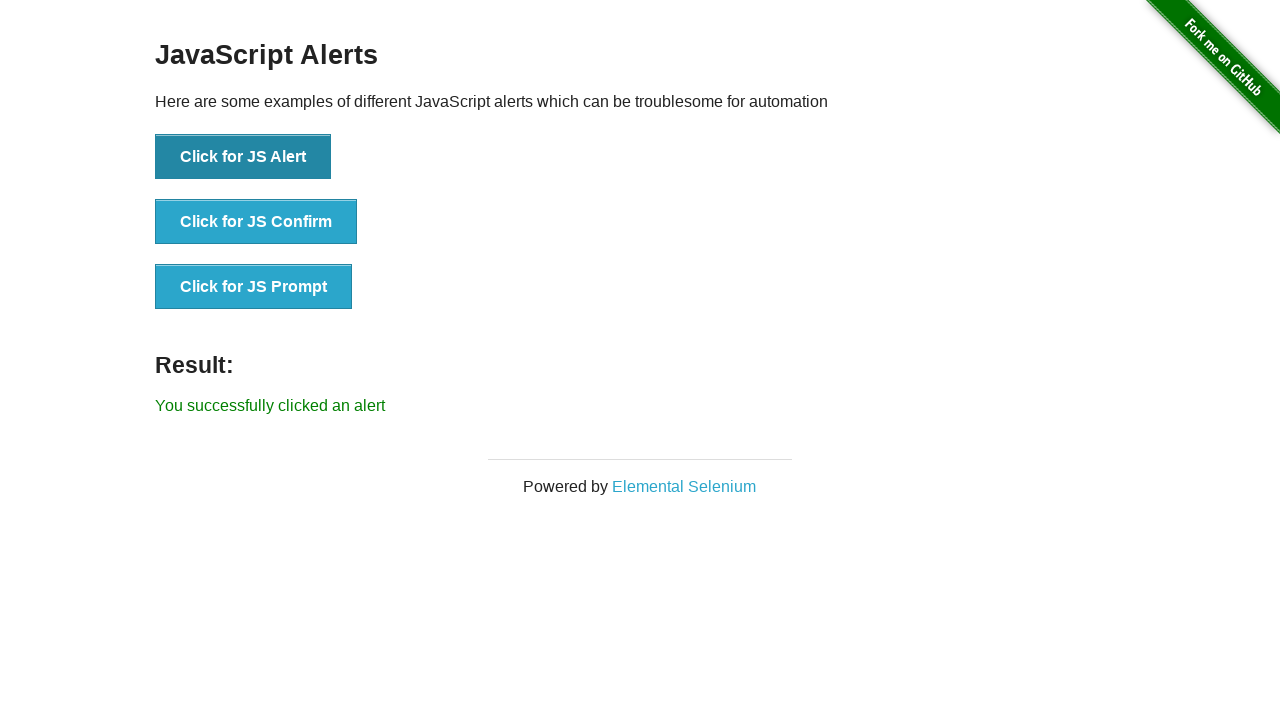

Clicked 'Click for JS Alert' button again and alert was accepted at (243, 157) on xpath=//button[normalize-space()='Click for JS Alert']
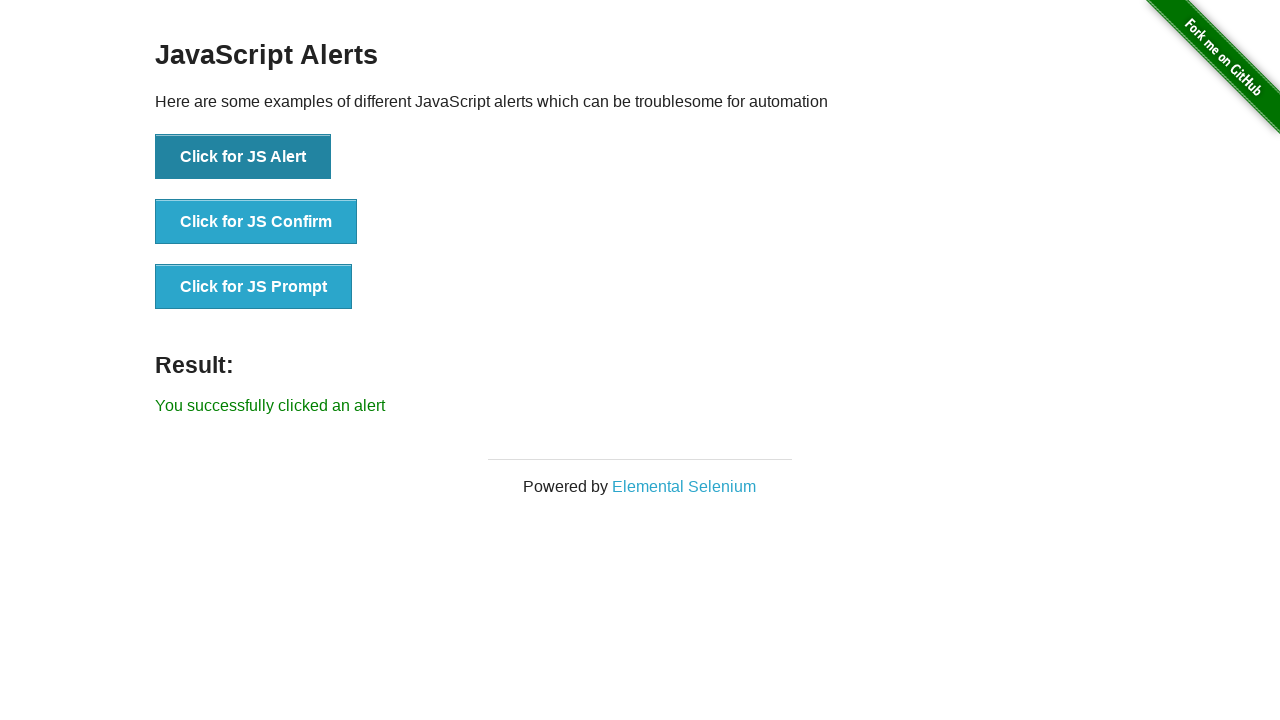

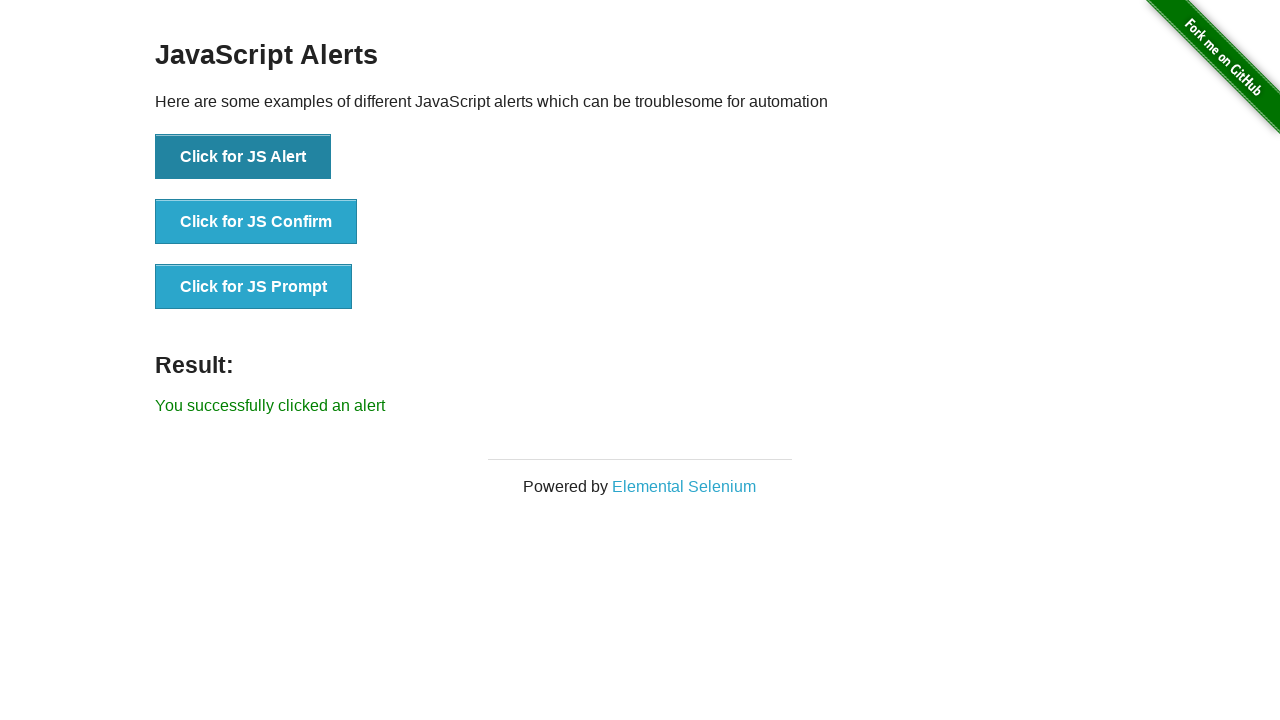